Tests the Python.org search functionality by entering a search query into the search field

Starting URL: https://python.org

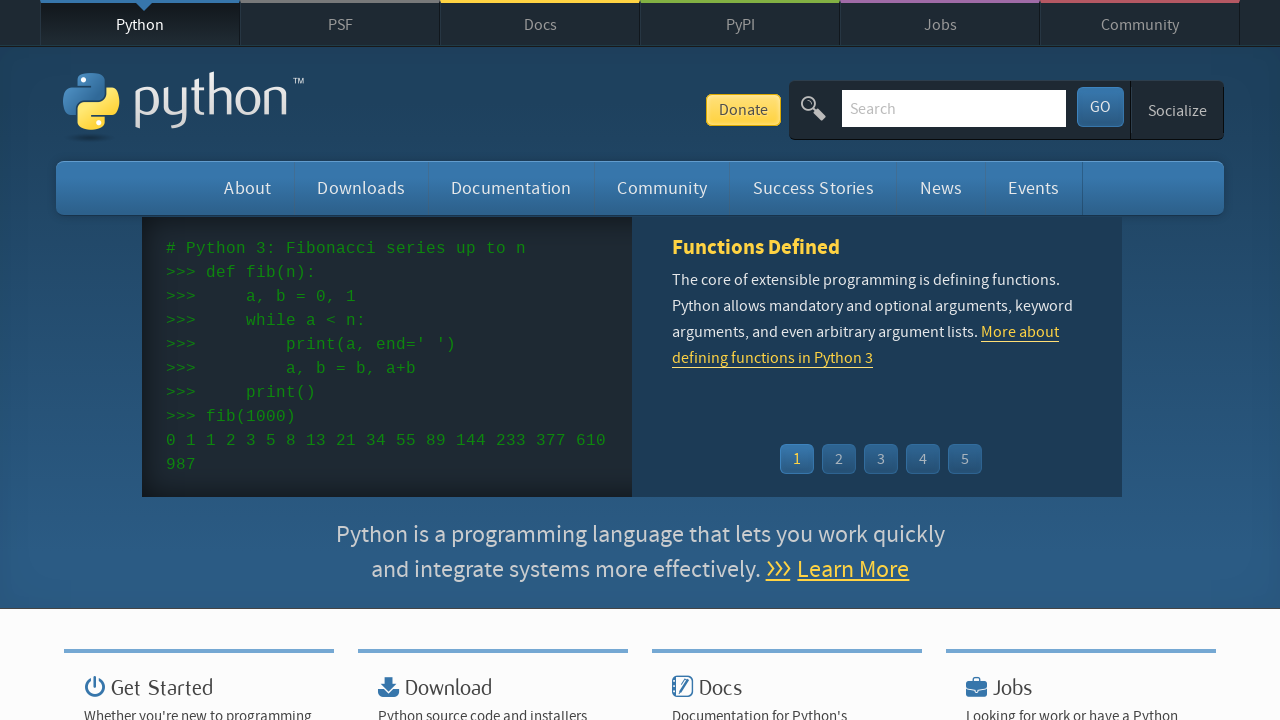

Filled search field with 'hello' on input[name='q']
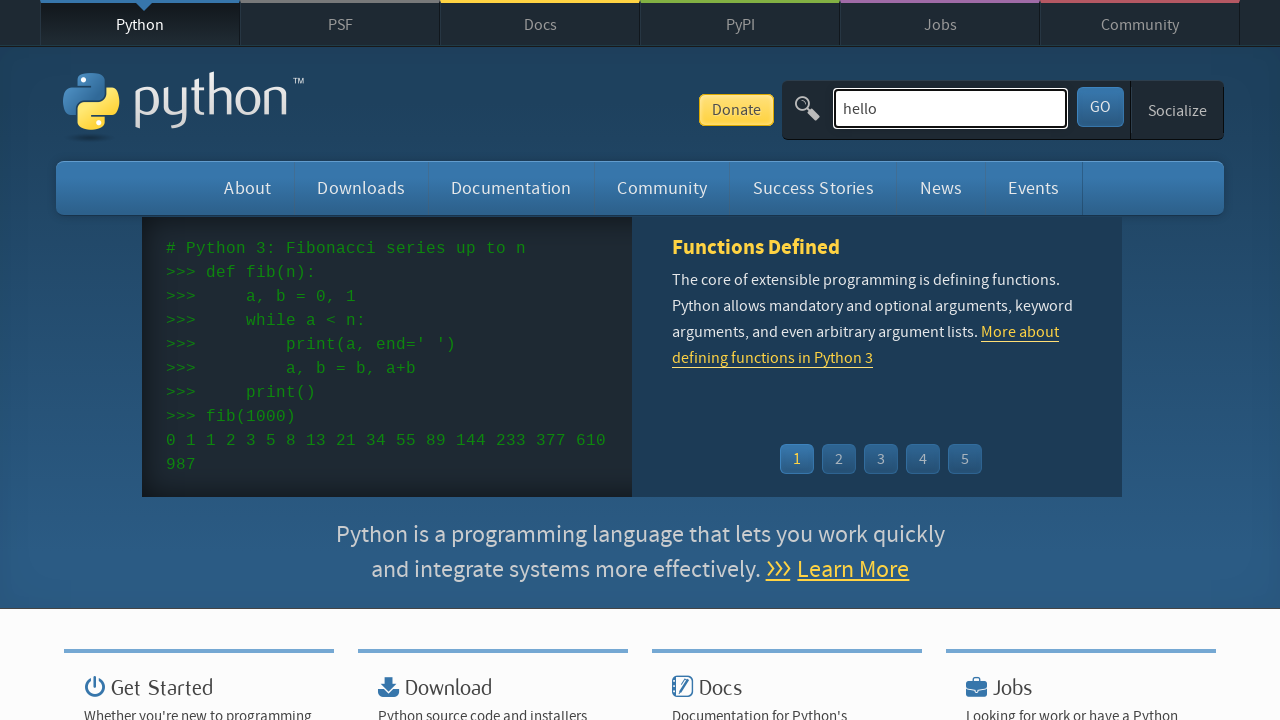

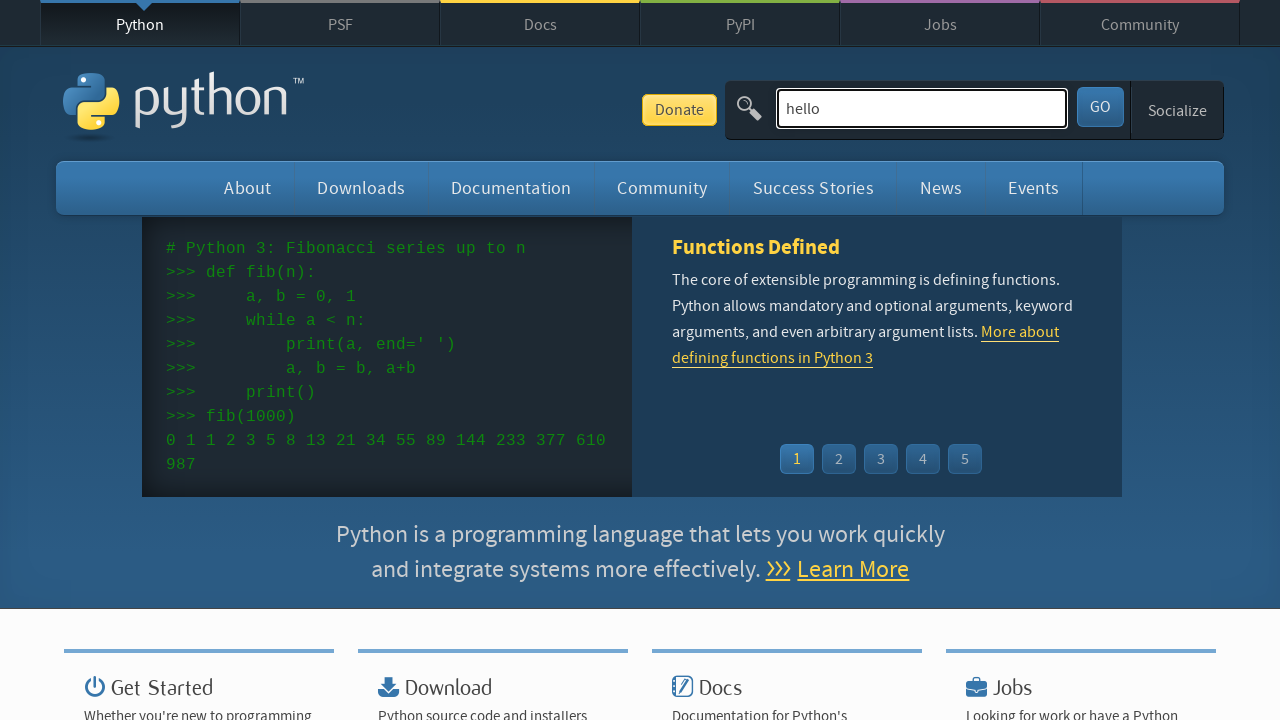